Tests the date picker functionality on RedBus by clicking the date box and selecting today's date from the calendar widget.

Starting URL: https://www.redbus.com/

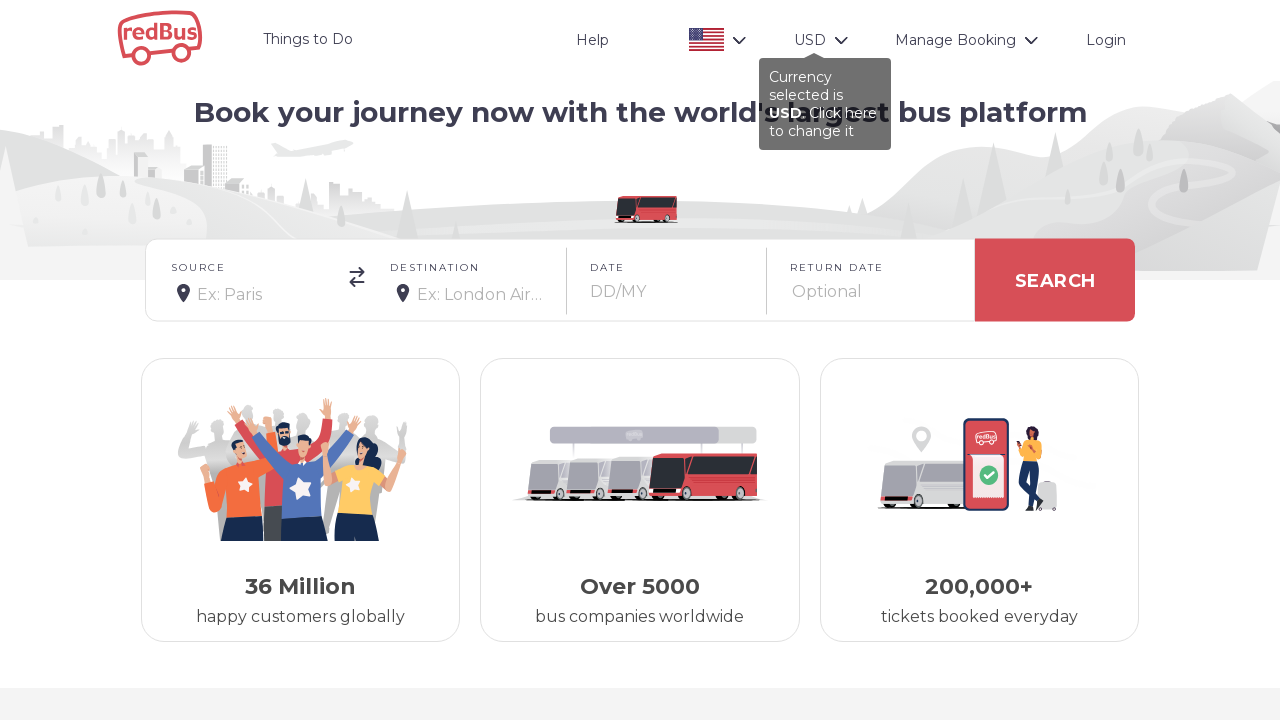

Clicked on the date picker box to open calendar widget at (667, 280) on #date-box
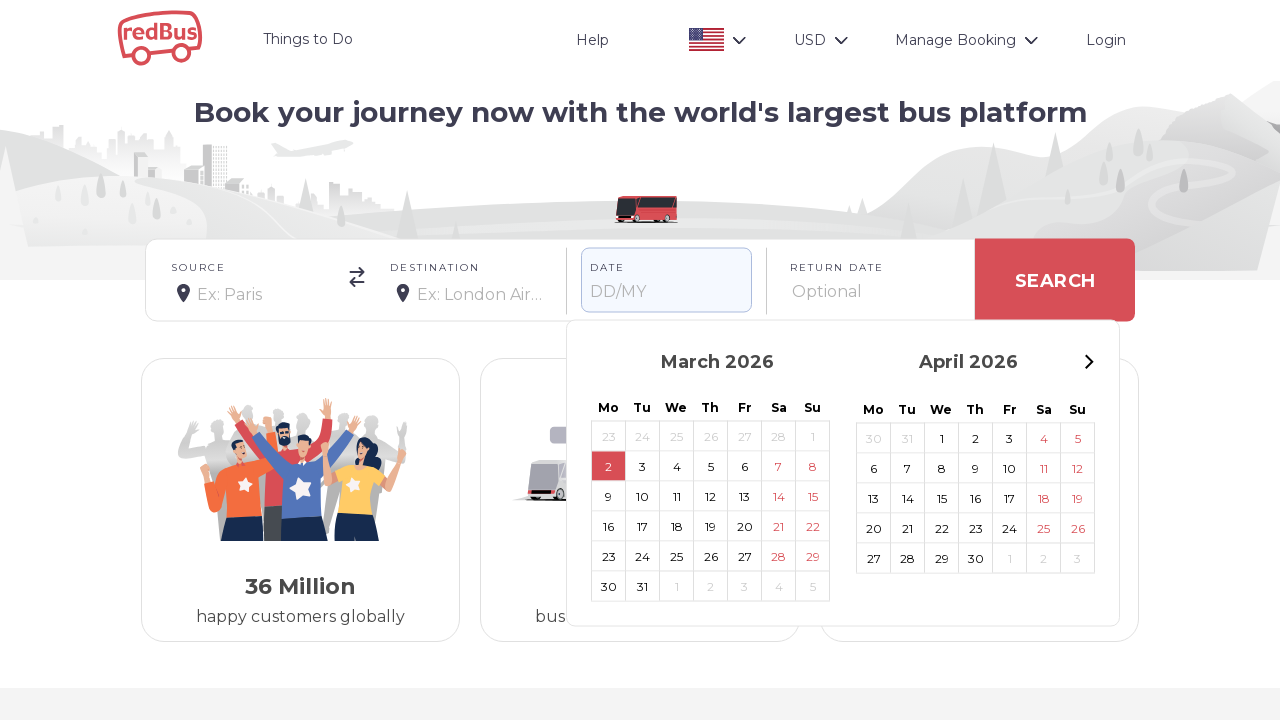

Waited for calendar widget to load
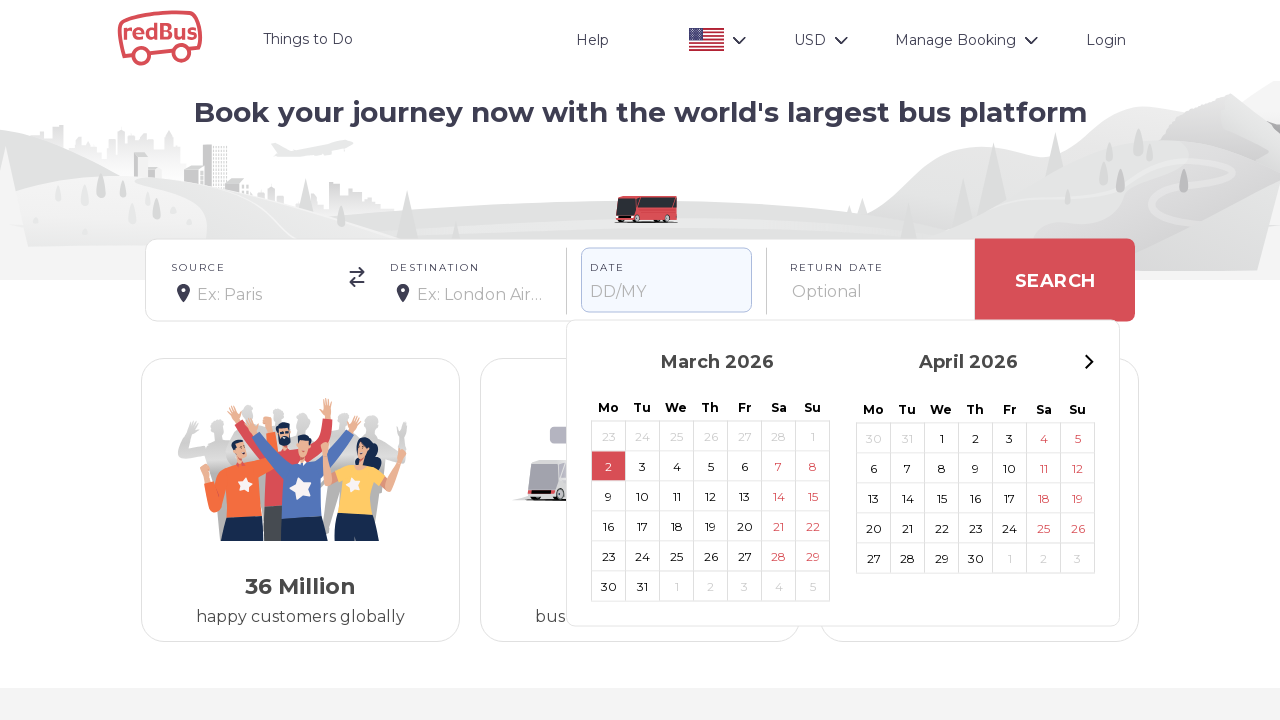

Selected today's date (March 2) from the calendar using dynamic XPath at (608, 466) on //div[text()='March']/../..//span[text()='2']
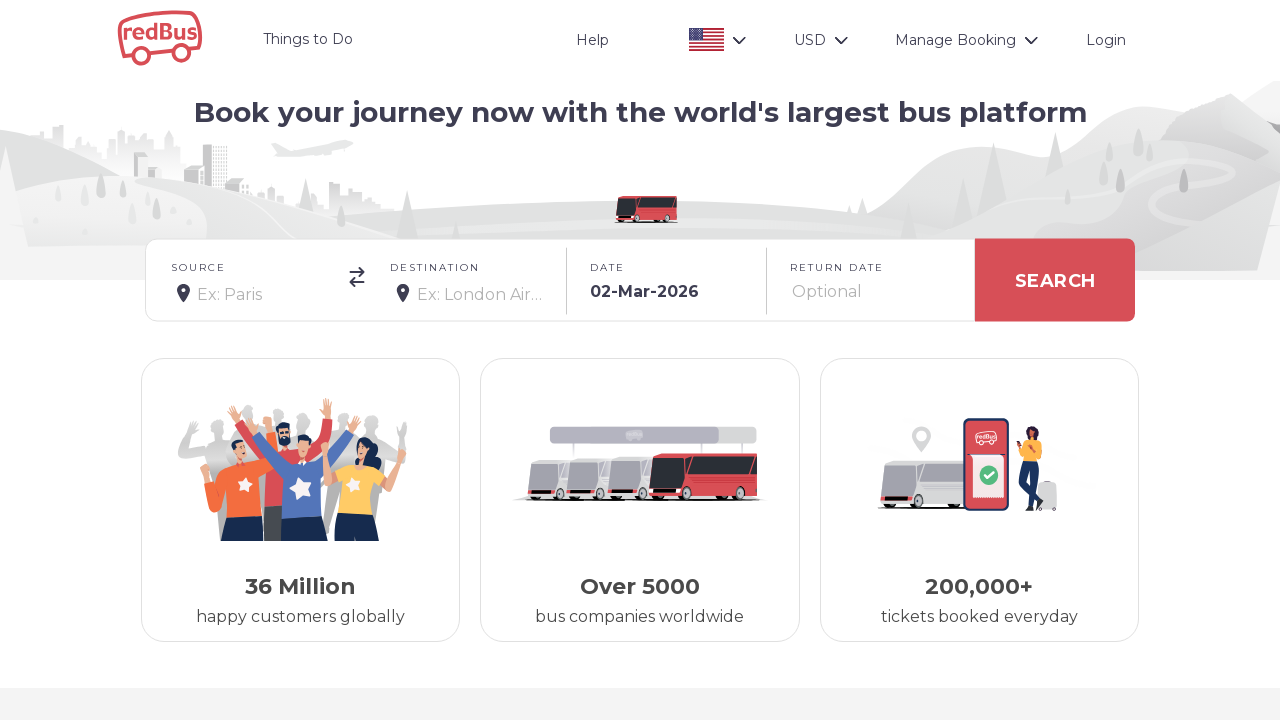

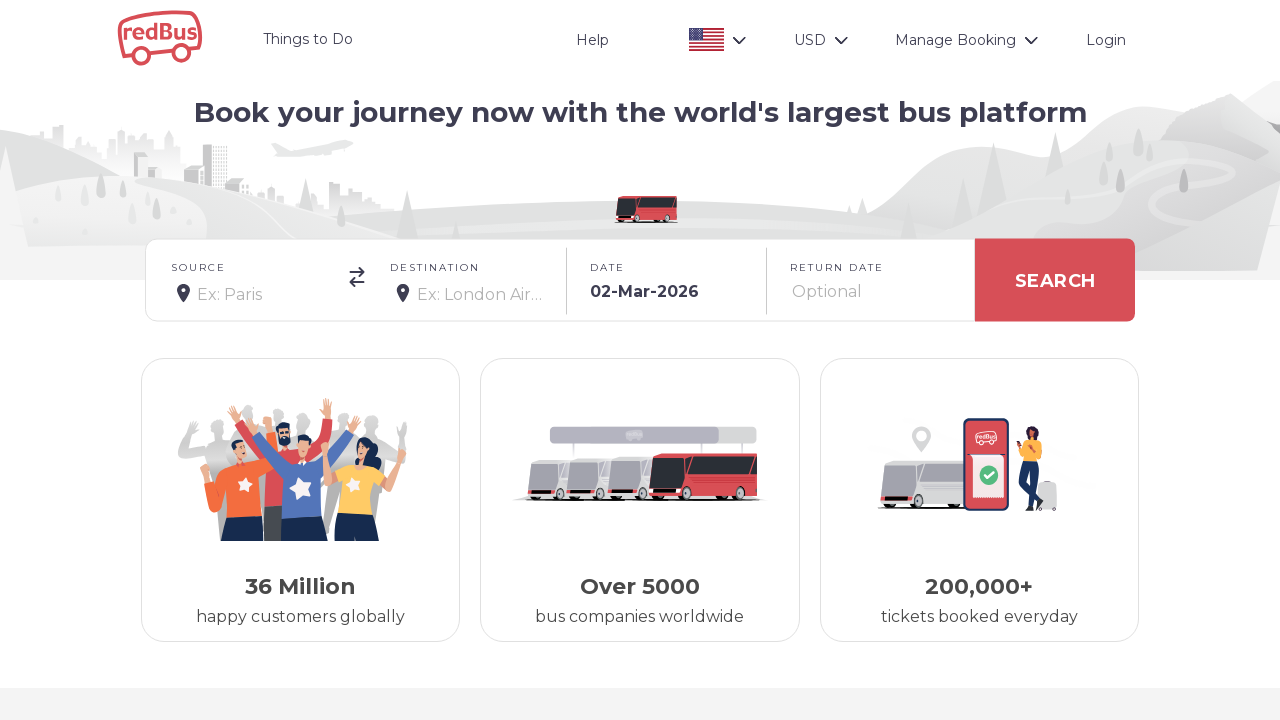